Tests various input field interactions including getting input values, checking placeholder attributes, and clearing fields

Starting URL: https://letcode.in/edit

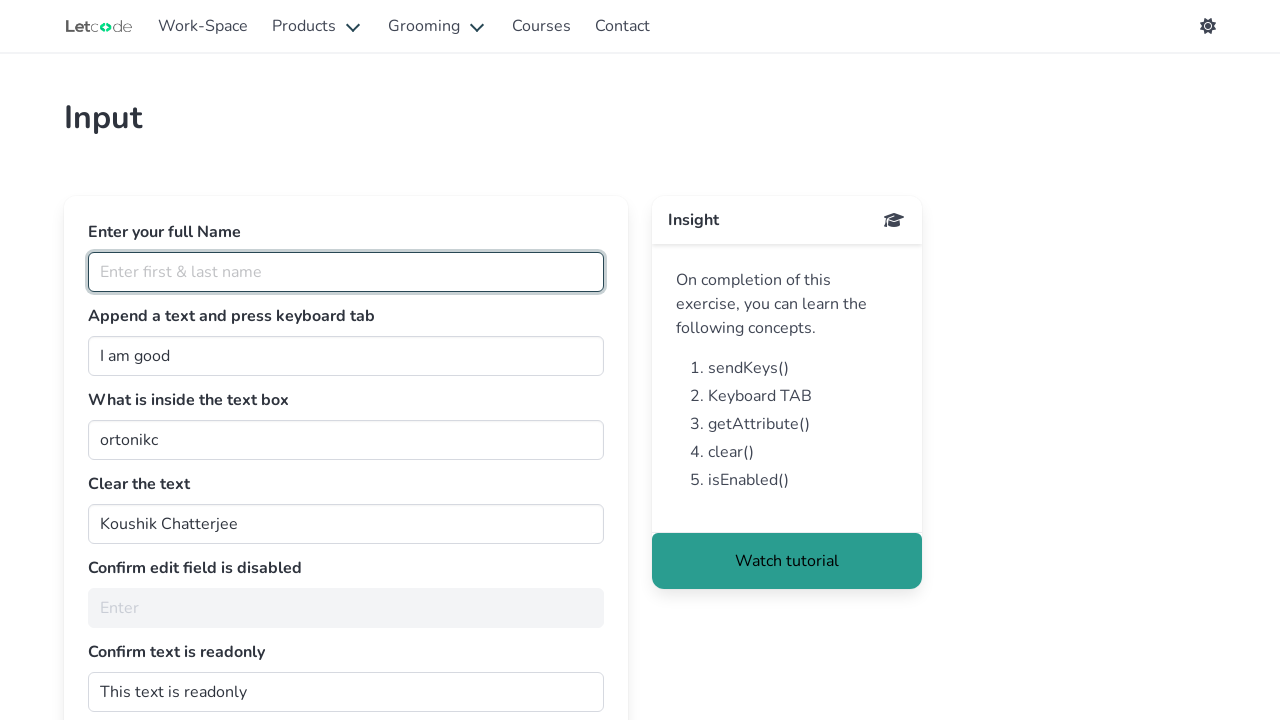

Retrieved input value from #getMe field
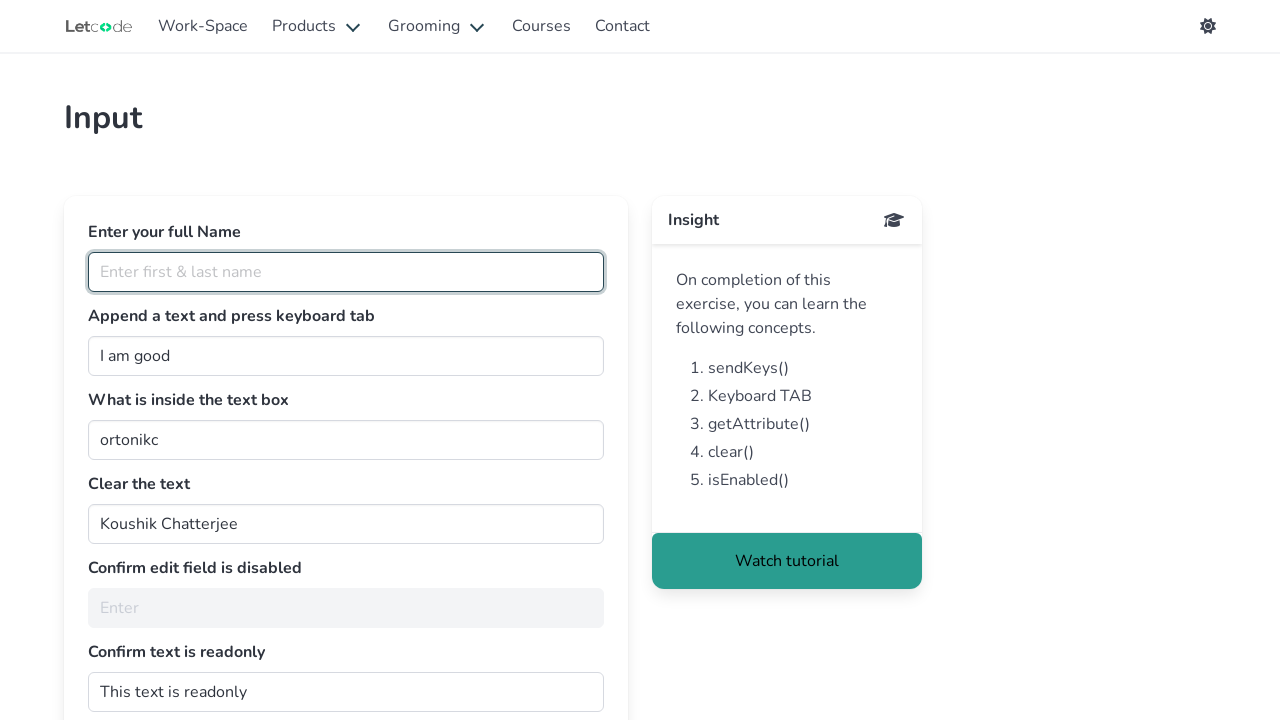

Retrieved placeholder attribute from #fullName field
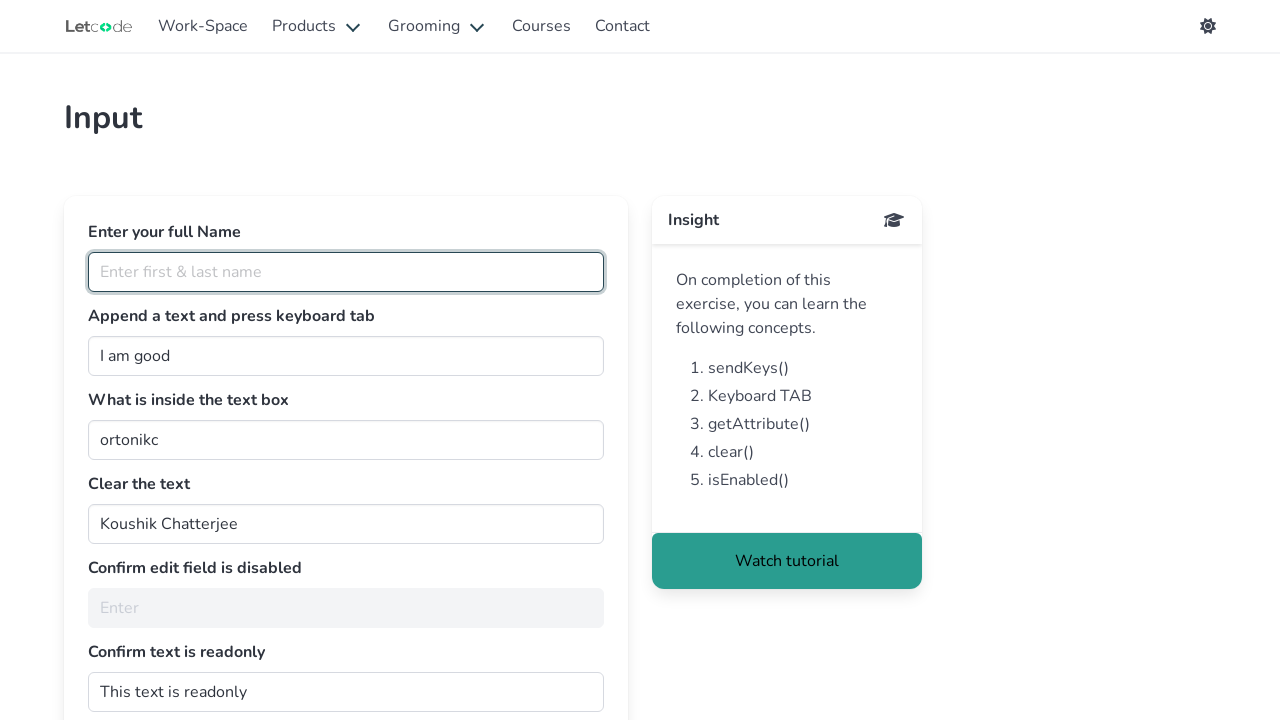

Verified placeholder text matches expected value 'Enter first & last name'
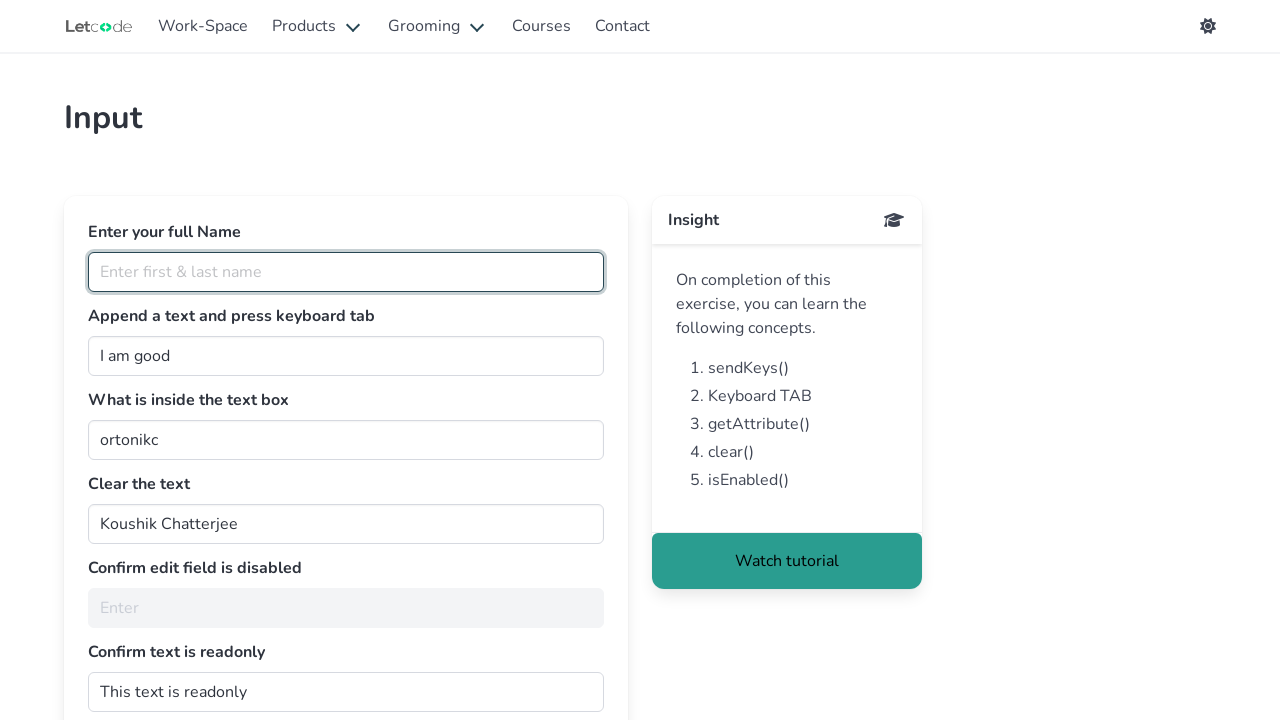

Cleared the #clearMe input field on #clearMe
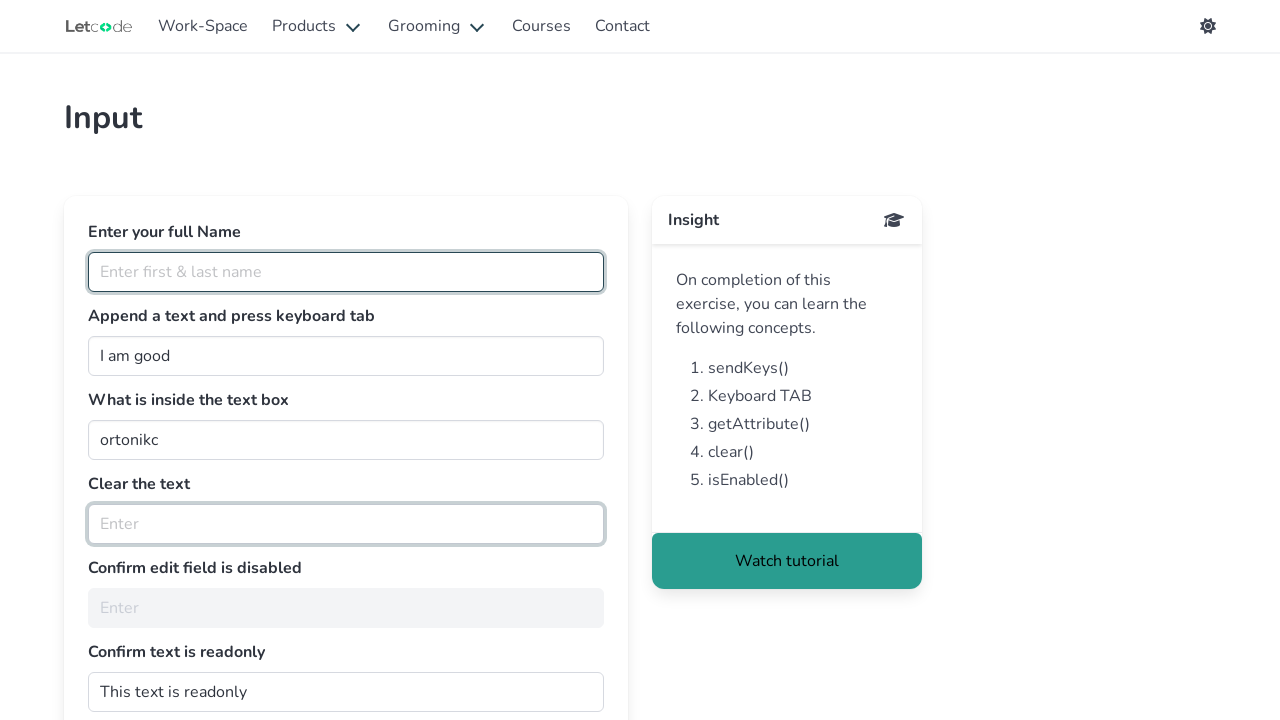

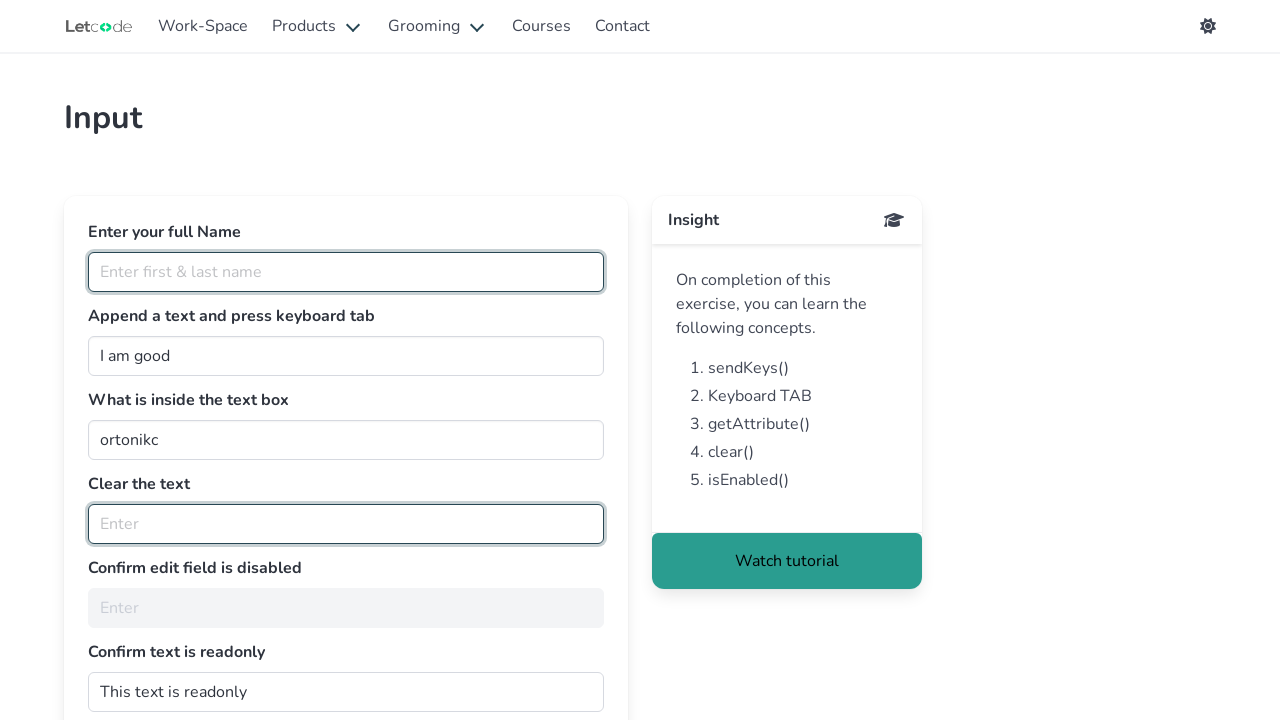